Tests a math exercise form by reading a value from the page, calculating a mathematical expression (log of absolute value of 12*sin(x)), filling the answer, checking a checkbox, selecting a radio button, and submitting the form.

Starting URL: https://suninjuly.github.io/math.html

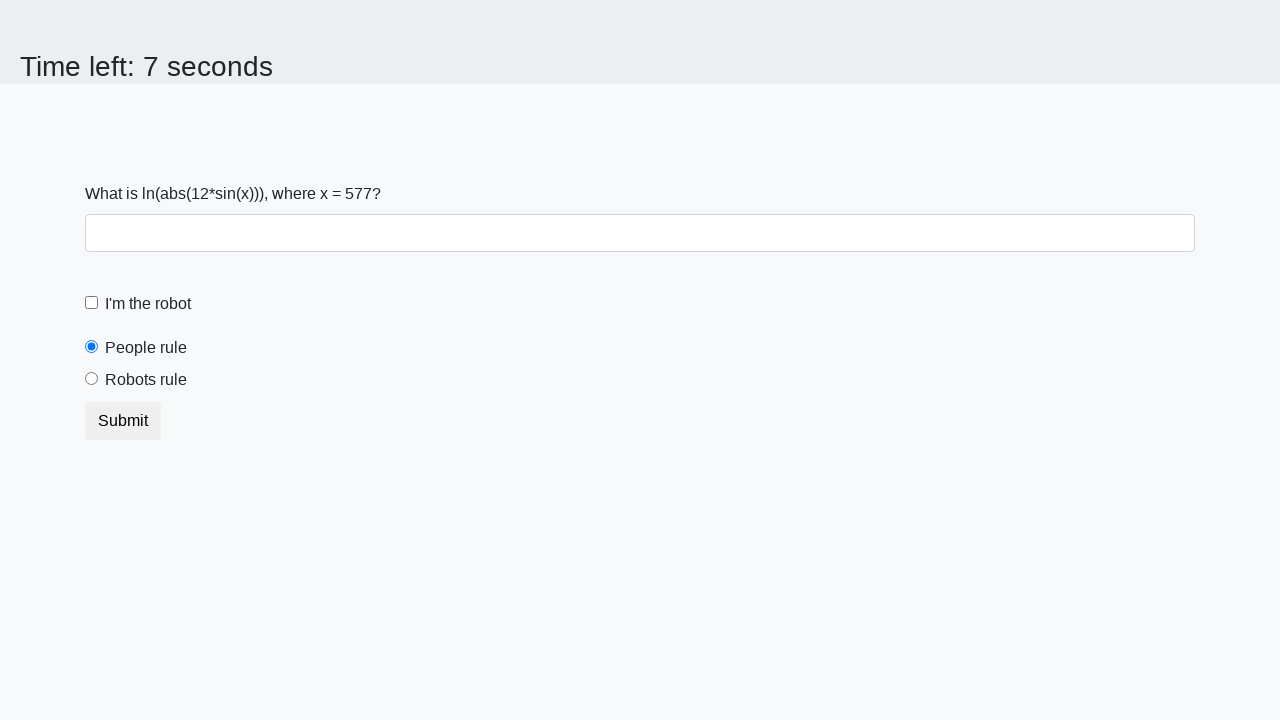

Read x value from the page
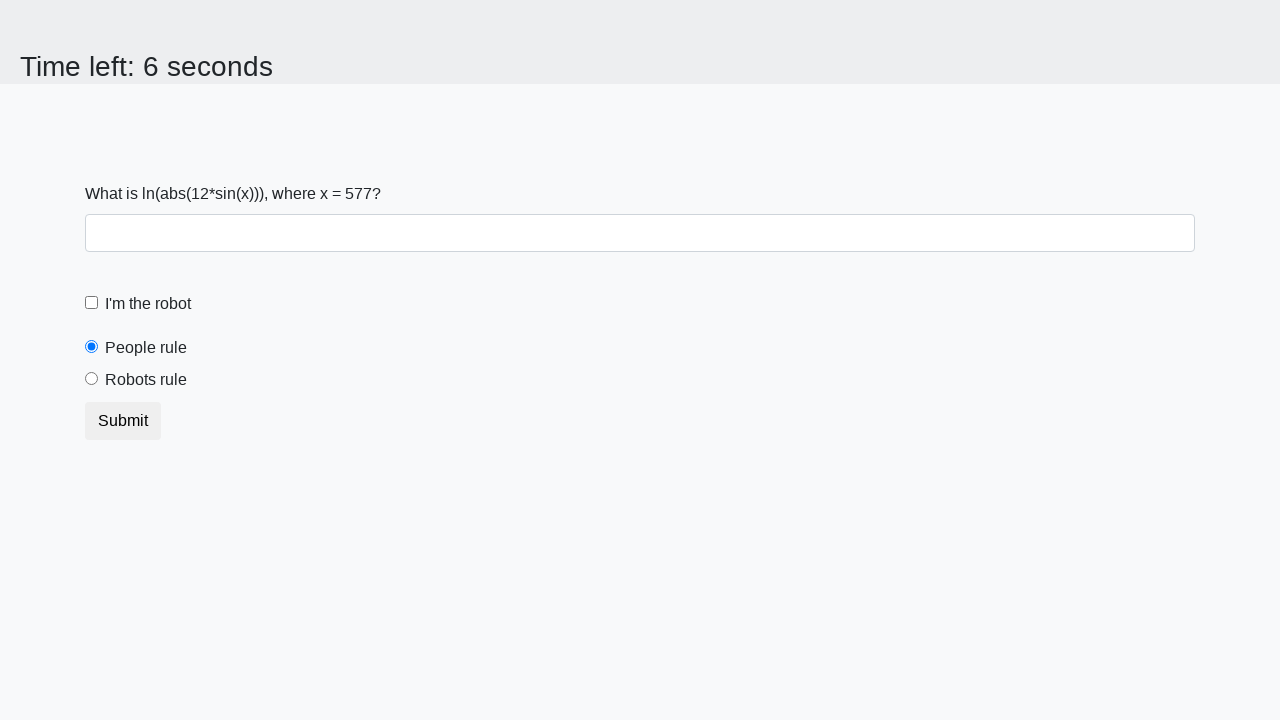

Calculated result: log(abs(12*sin(577))) = 2.3444207527640946
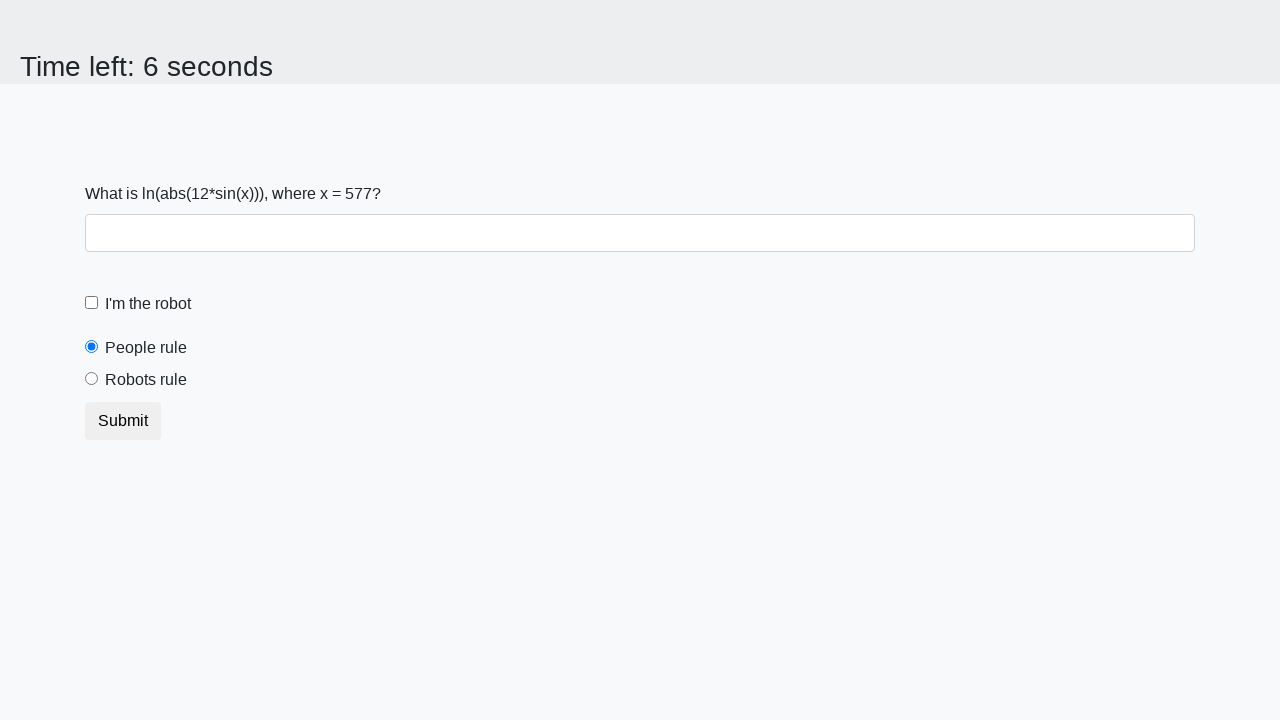

Filled answer field with calculated value on div.container div.form-group input.form-control
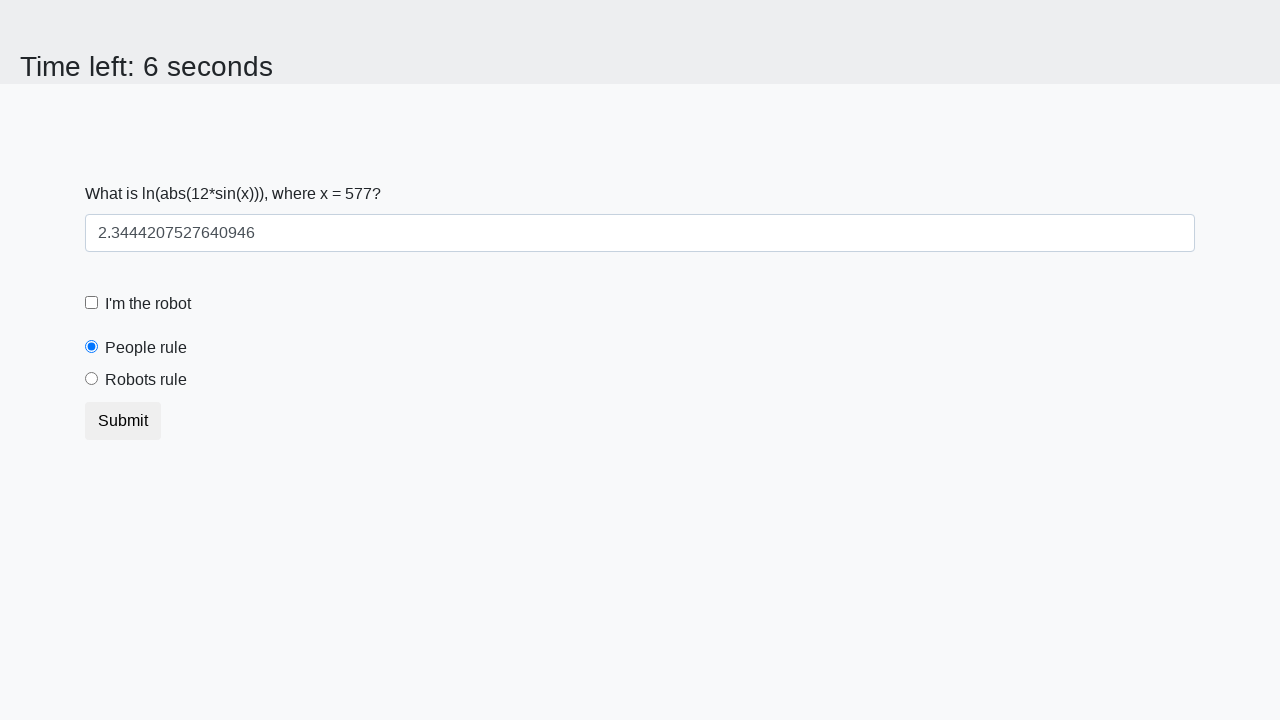

Checked the checkbox at (92, 303) on div.form-check input[type='checkbox']
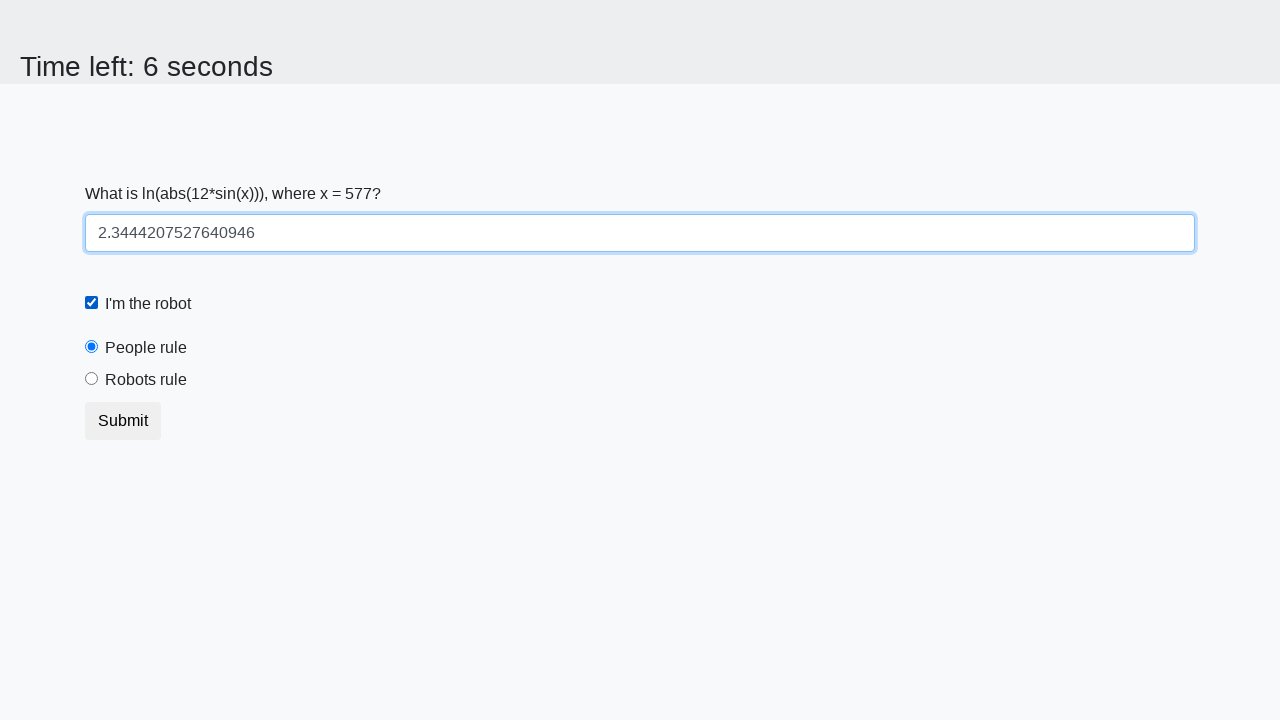

Selected 'robots' radio button at (92, 379) on input[name='ruler'][value='robots']
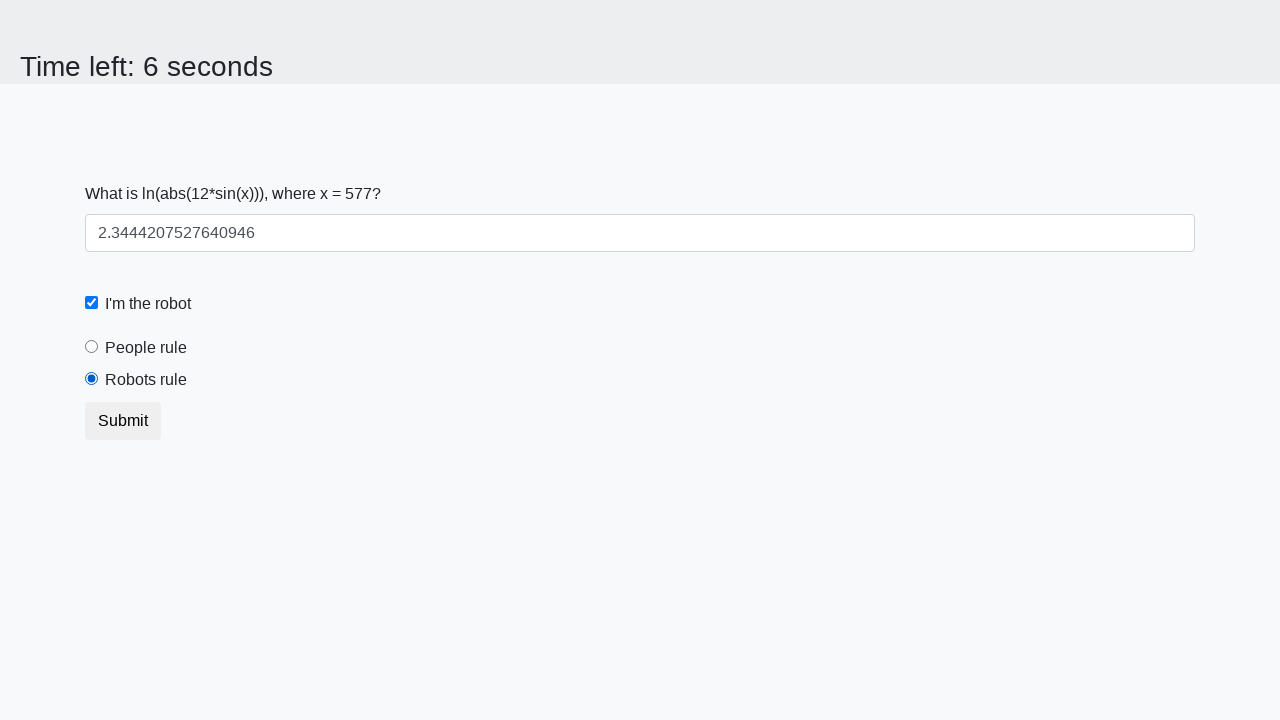

Clicked submit button to submit form at (123, 421) on form > [type='submit']
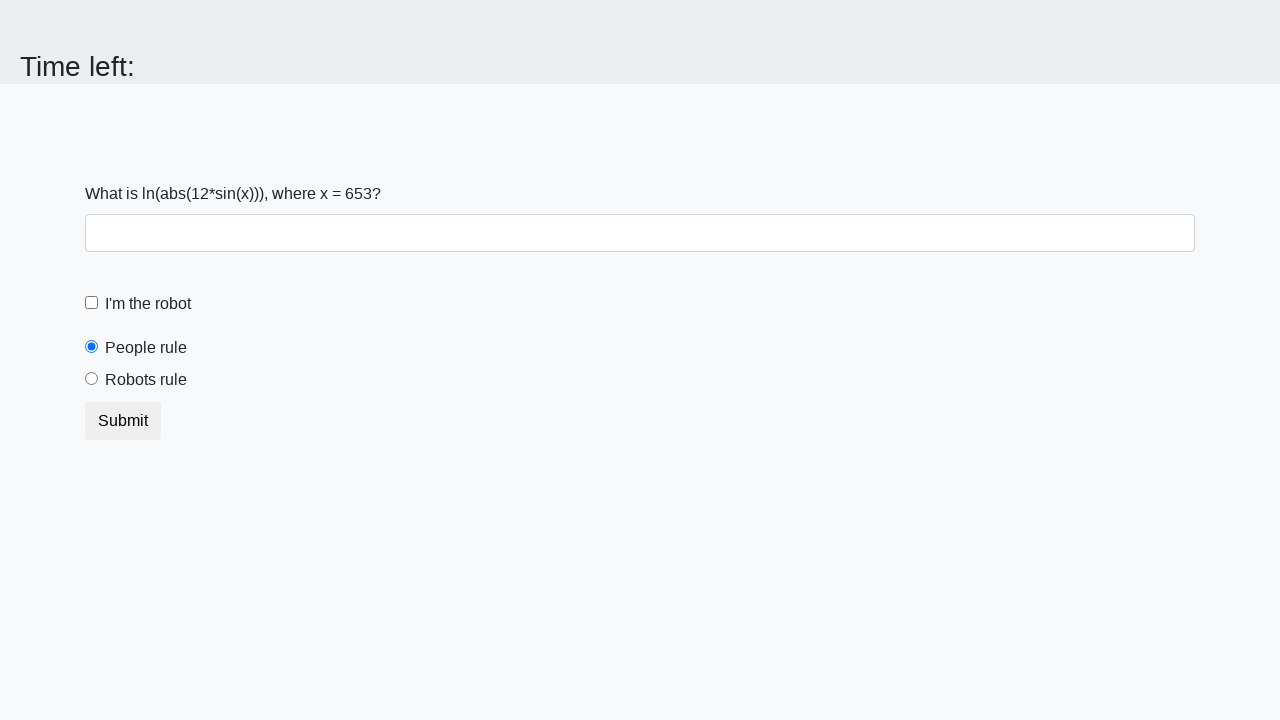

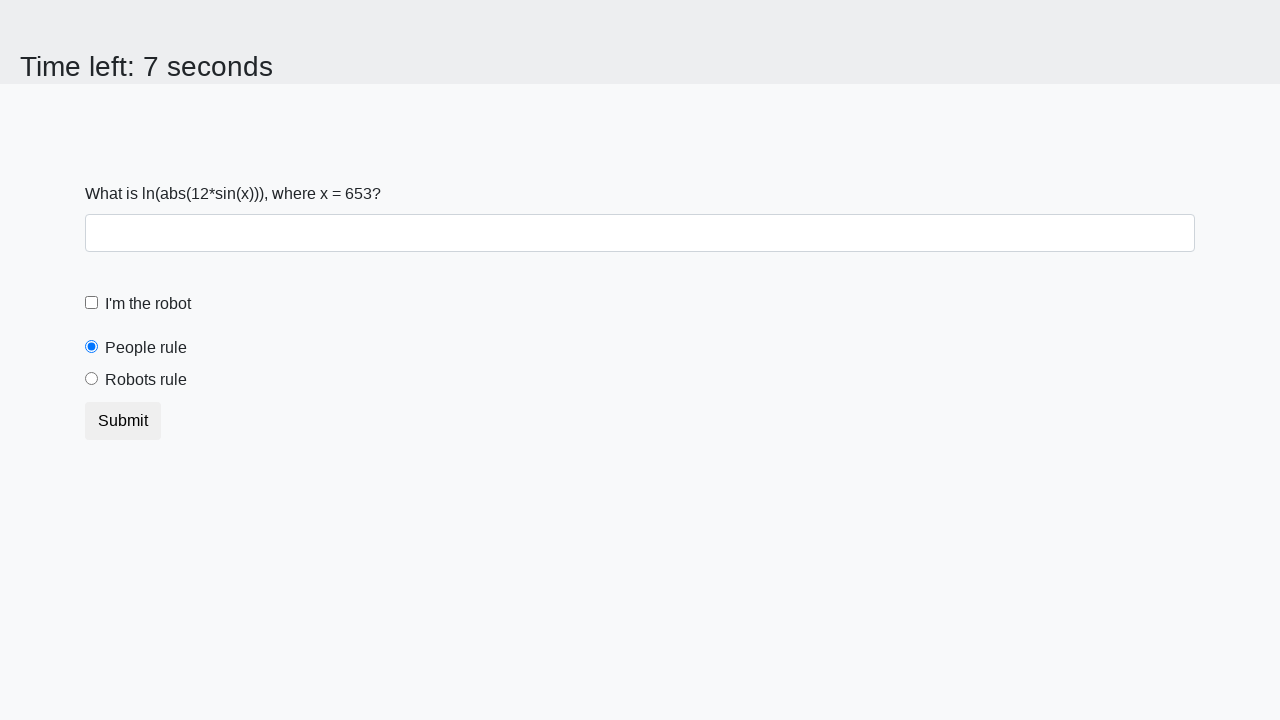